Tests navigation through multiple links on the page by clicking each link and navigating back

Starting URL: https://the-internet.herokuapp.com

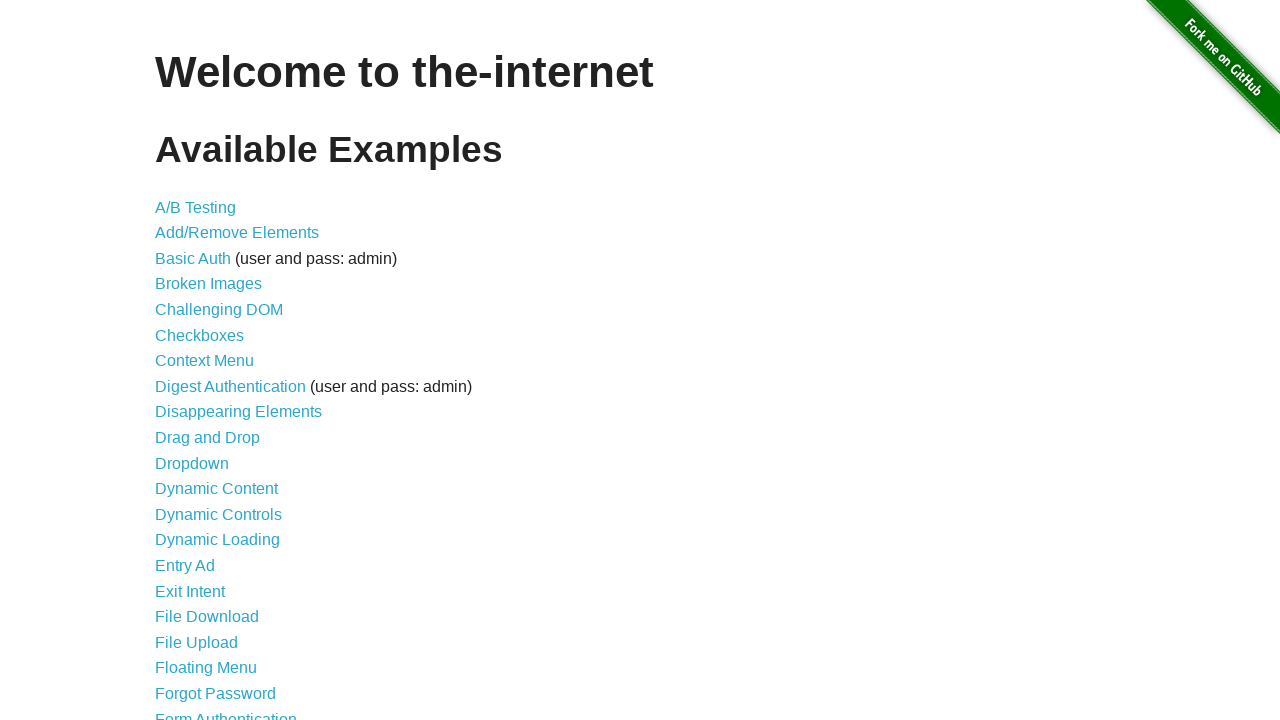

Clicked on 'Checkboxes' link at (200, 335) on xpath=//a[contains(.,'Checkboxes')]
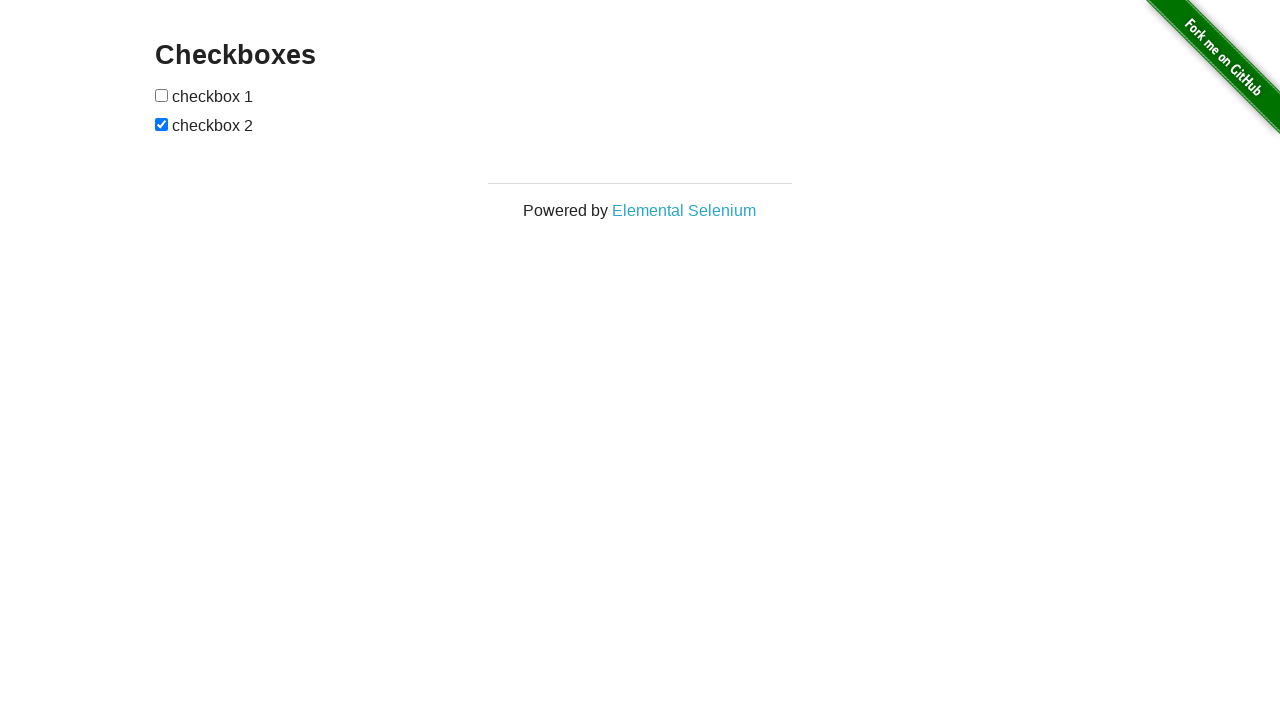

Navigated back to main page
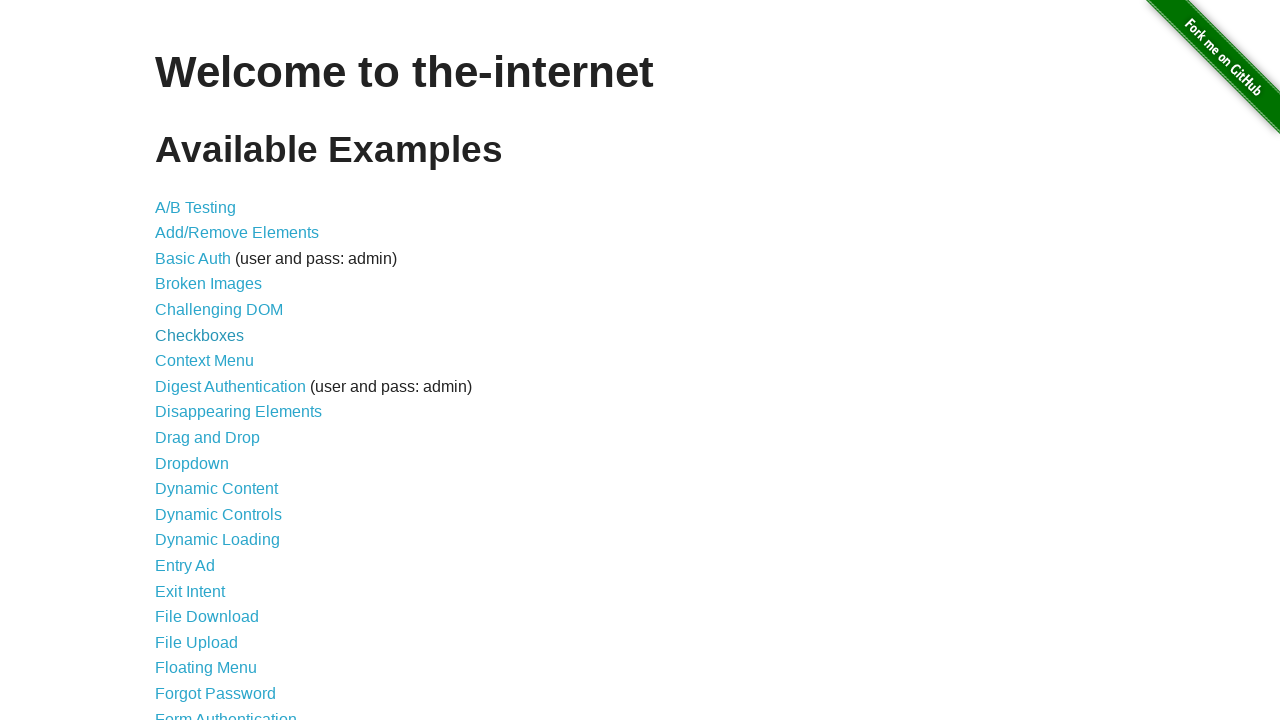

Checkbox link not found, exception caught on xpath=//a[contains(.,'checkbox')]
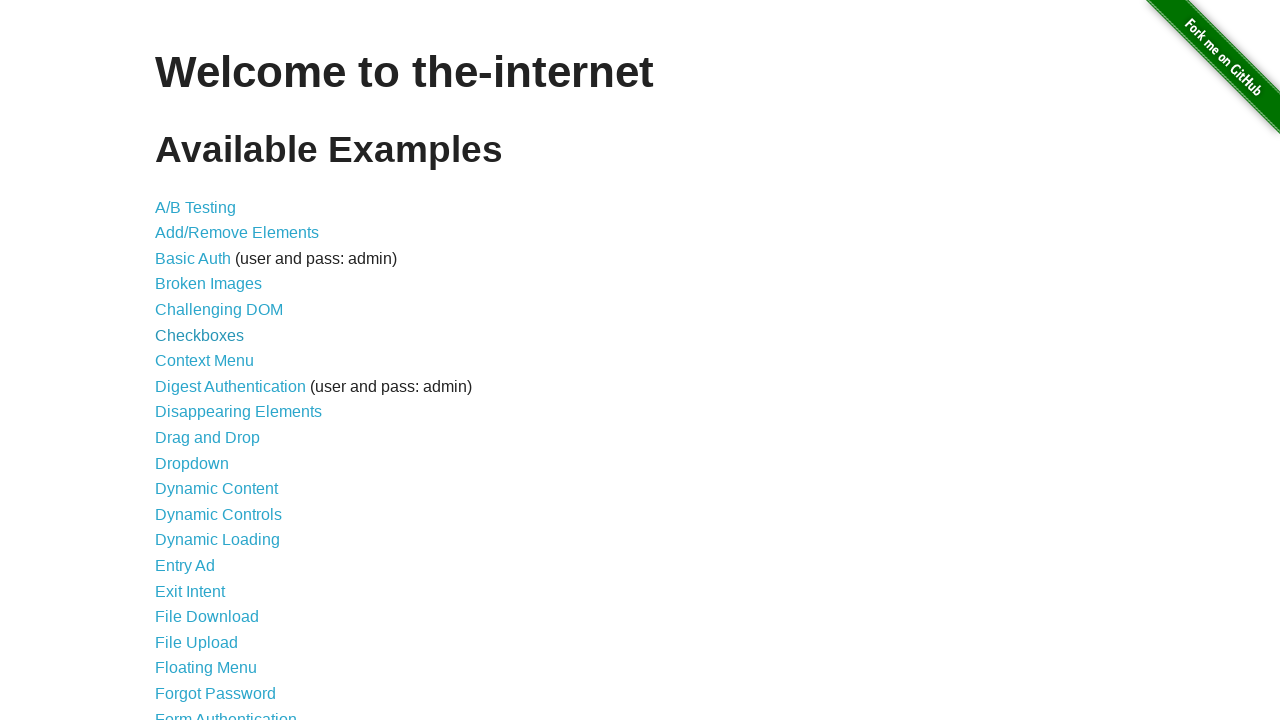

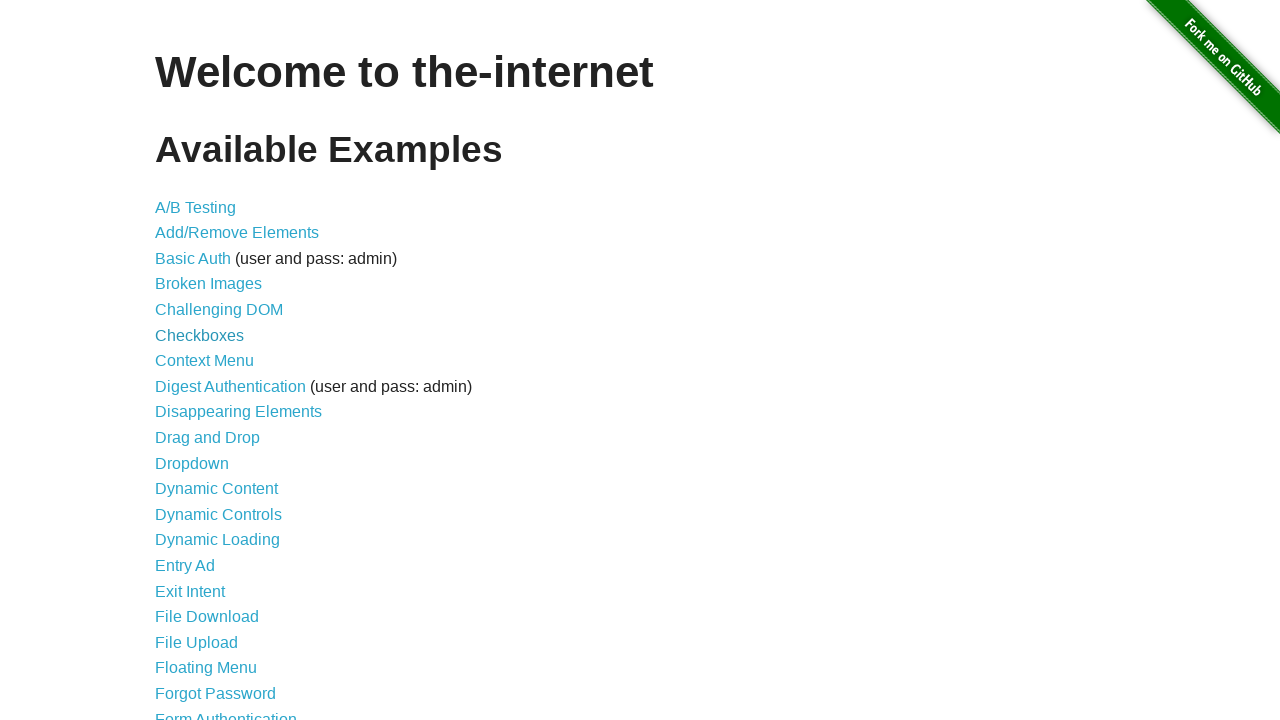